Tests checkbox selection functionality by checking and unchecking a checkbox element

Starting URL: http://the-internet.herokuapp.com/dynamic_controls

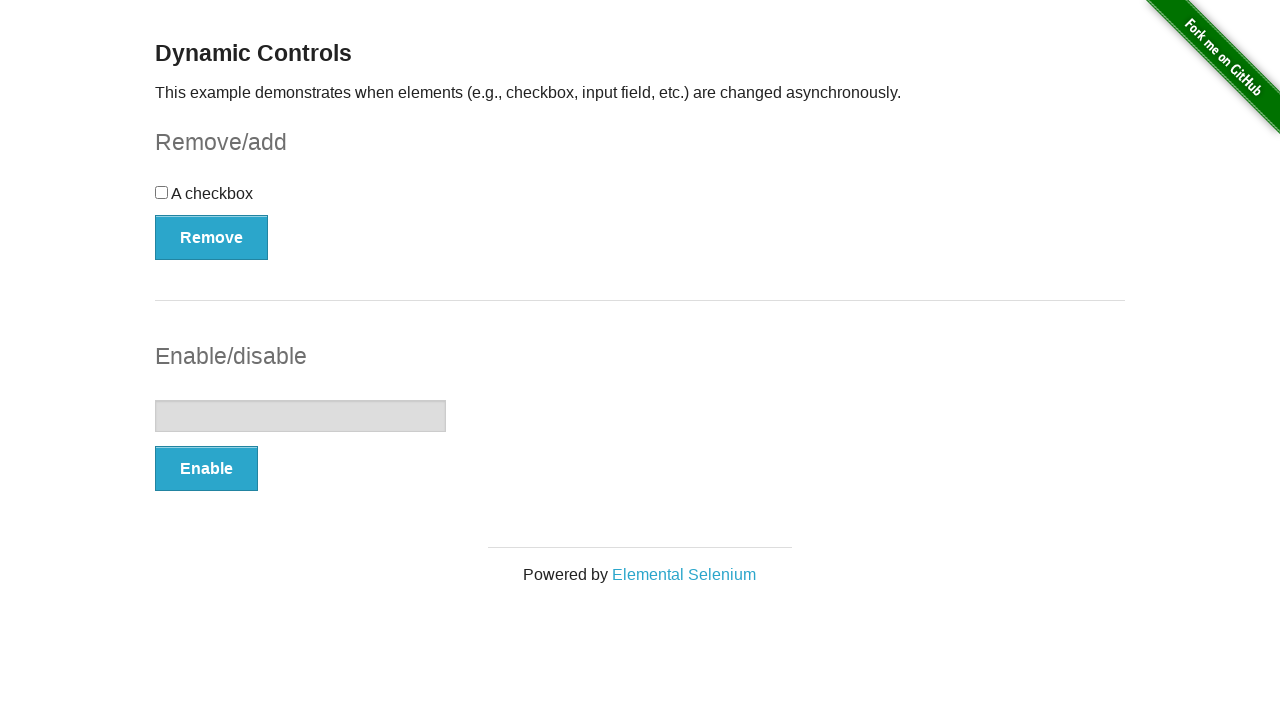

Located checkbox element
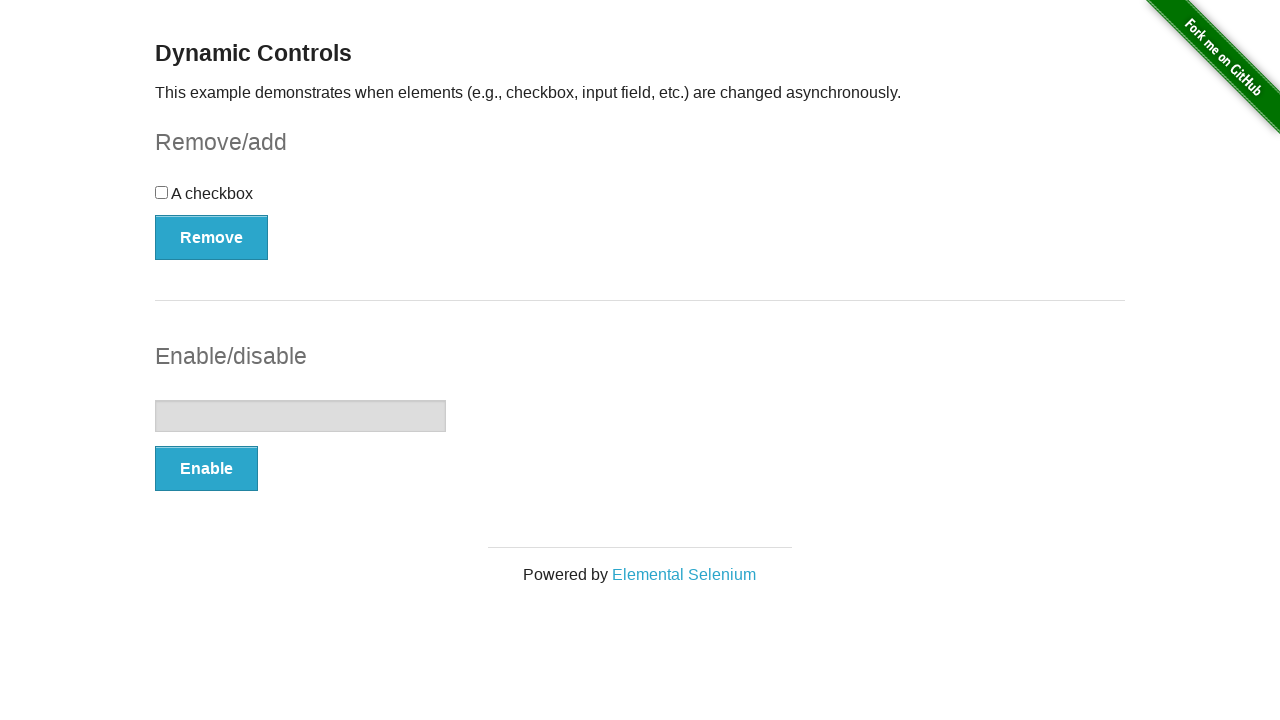

Checked initial checkbox state: False
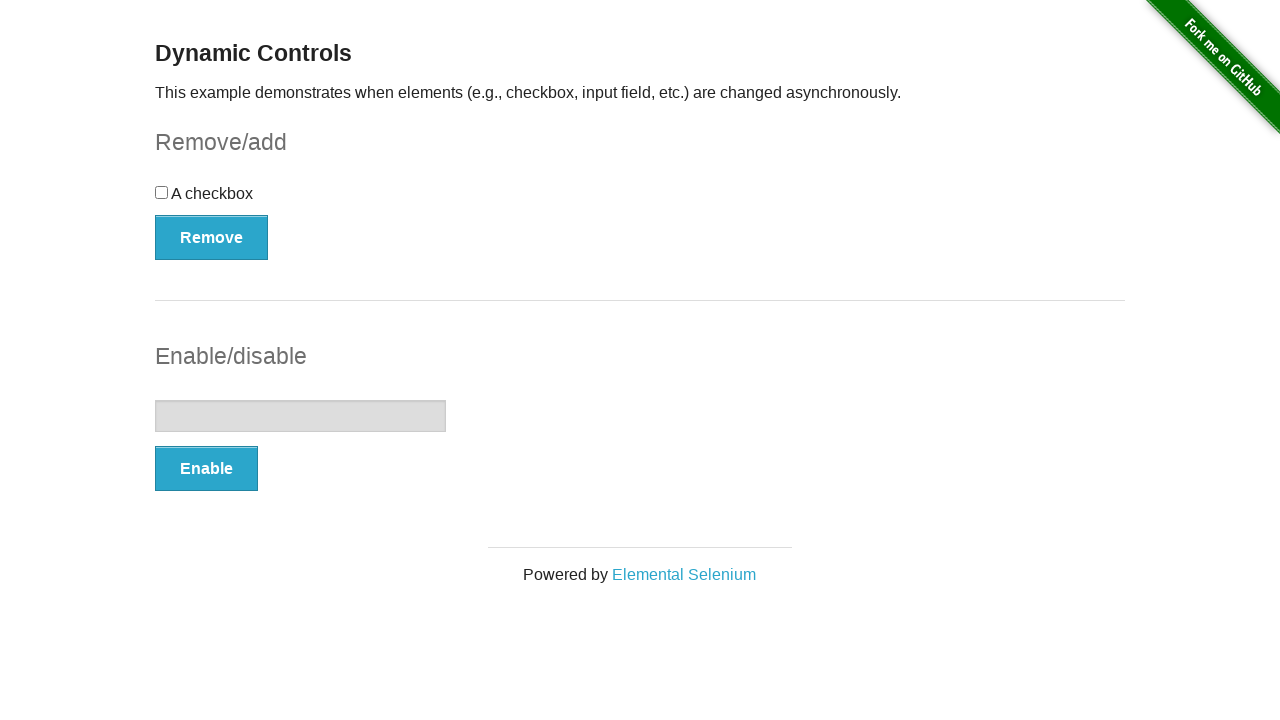

Clicked checkbox to toggle selection at (162, 192) on xpath=//input[@type='checkbox']
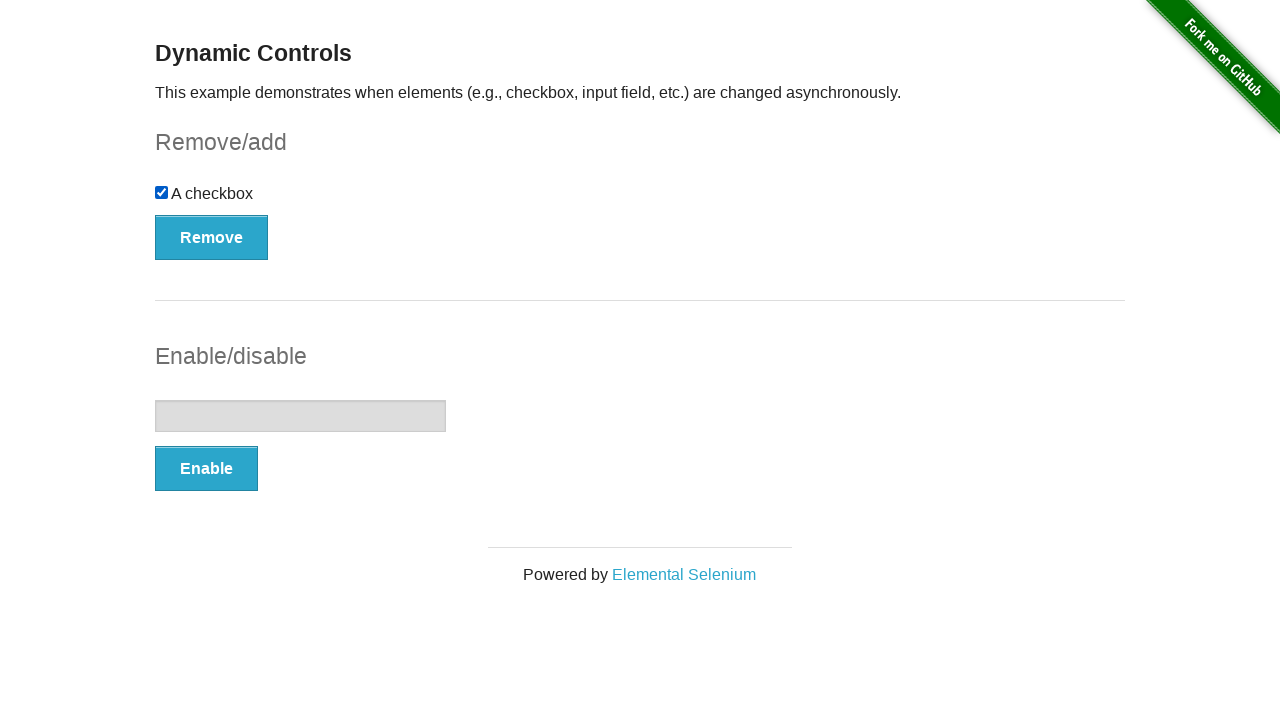

Checked checkbox state after click: True
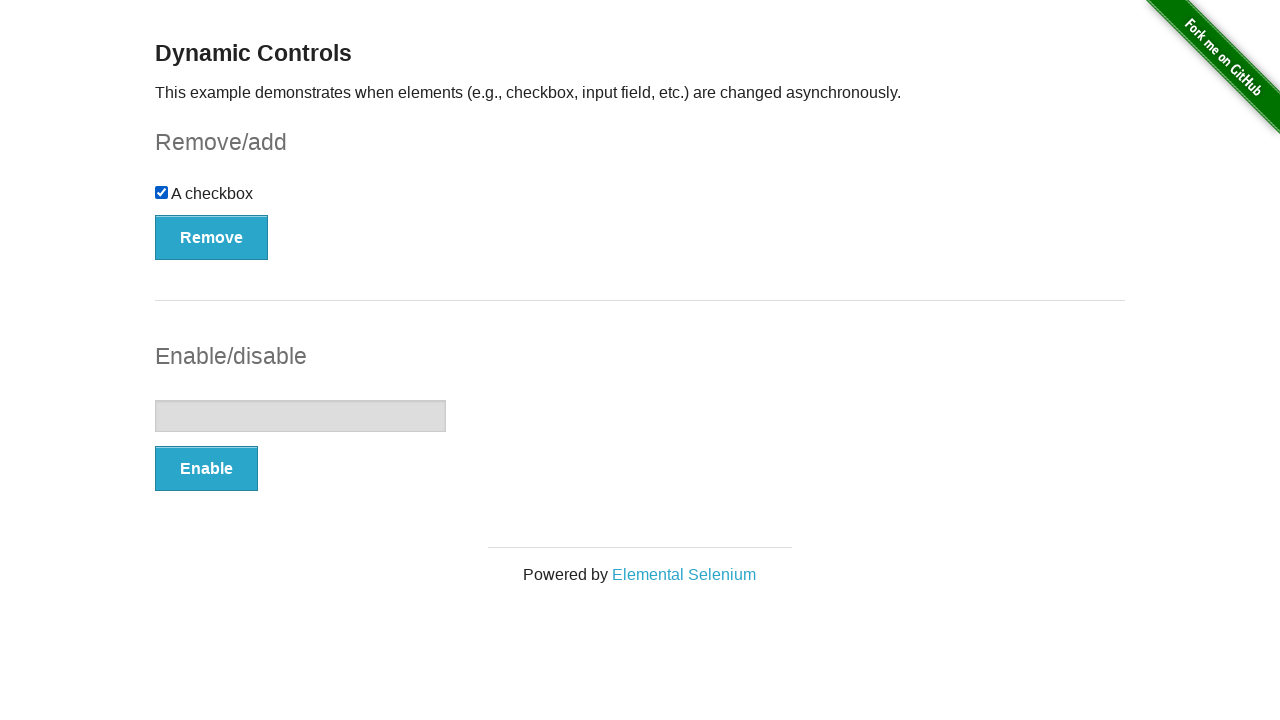

Checkbox is checked, proceeding to uncheck
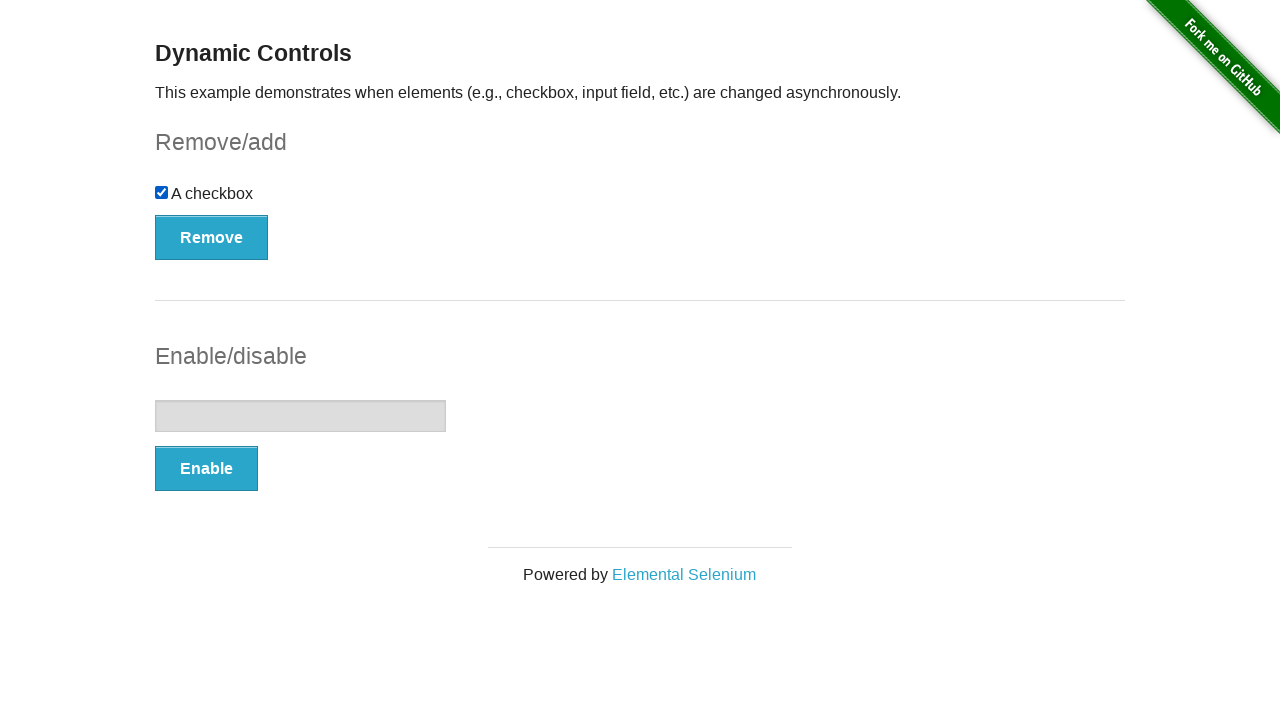

Clicked checkbox to uncheck it at (162, 192) on xpath=//input[@type='checkbox']
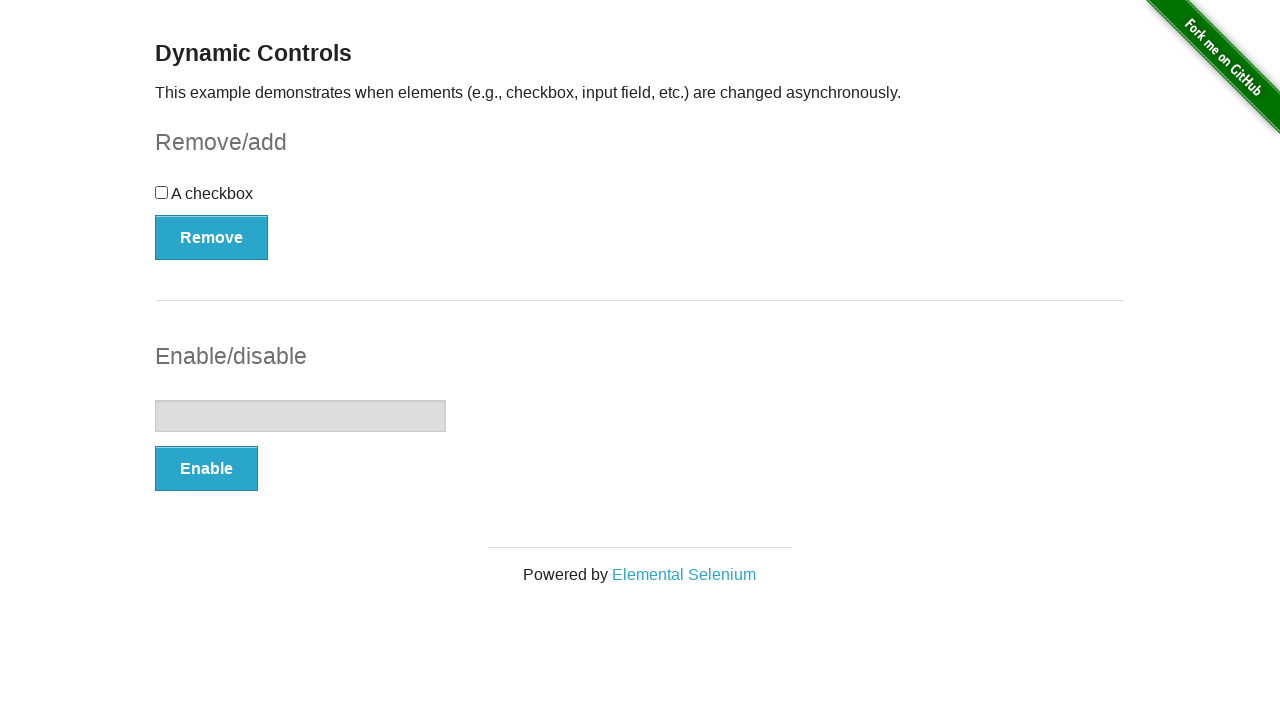

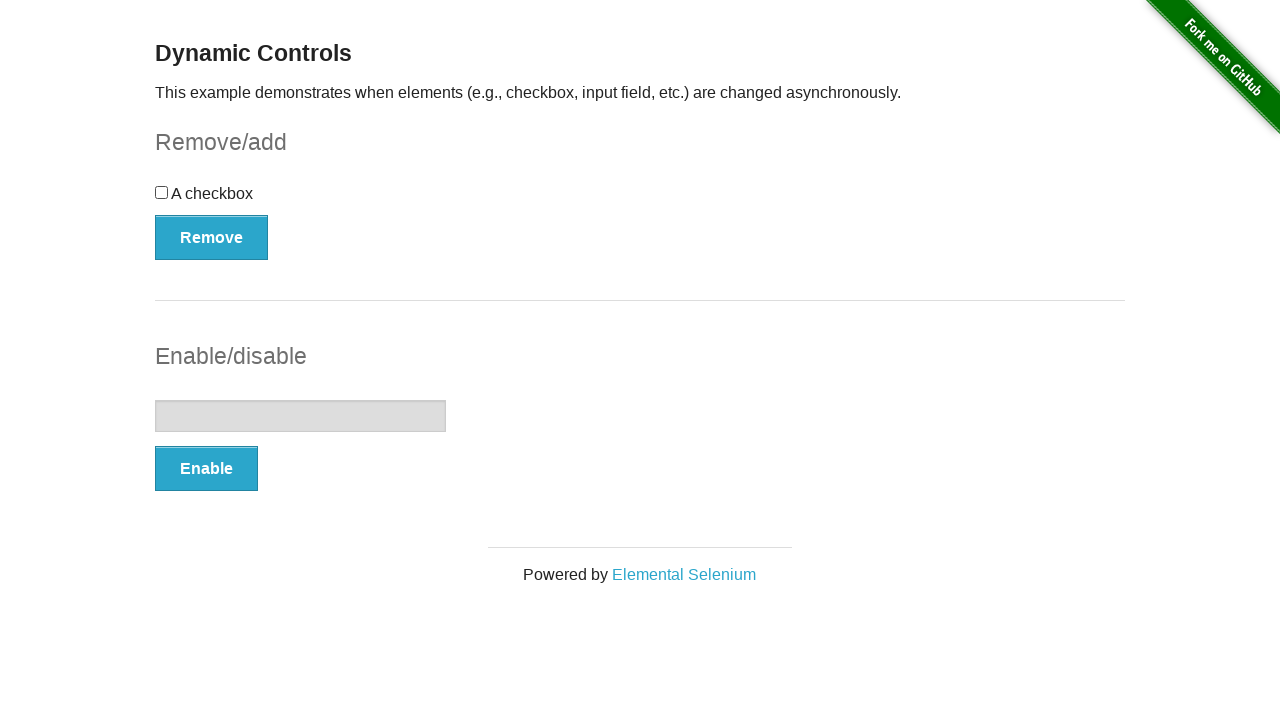